Tests sorting the Email column in ascending order by clicking the column header and verifying text values are sorted alphabetically.

Starting URL: http://the-internet.herokuapp.com/tables

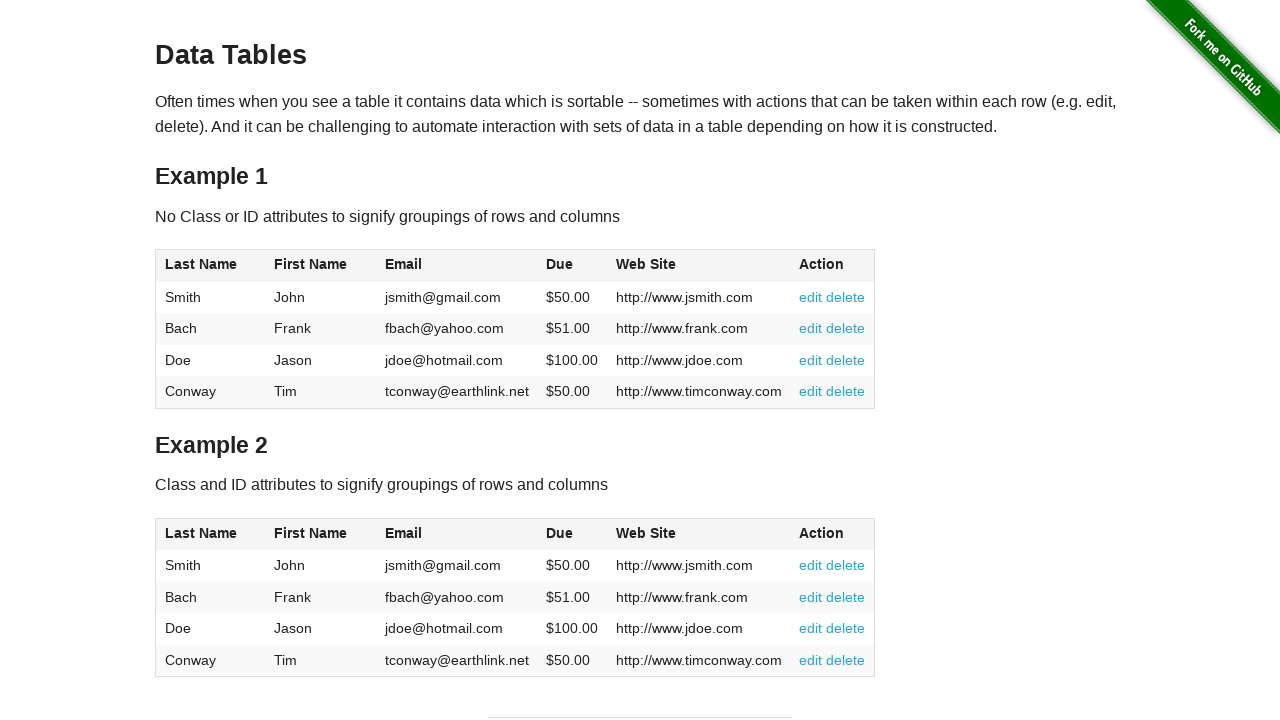

Clicked Email column header to sort ascending at (457, 266) on #table1 thead tr th:nth-of-type(3)
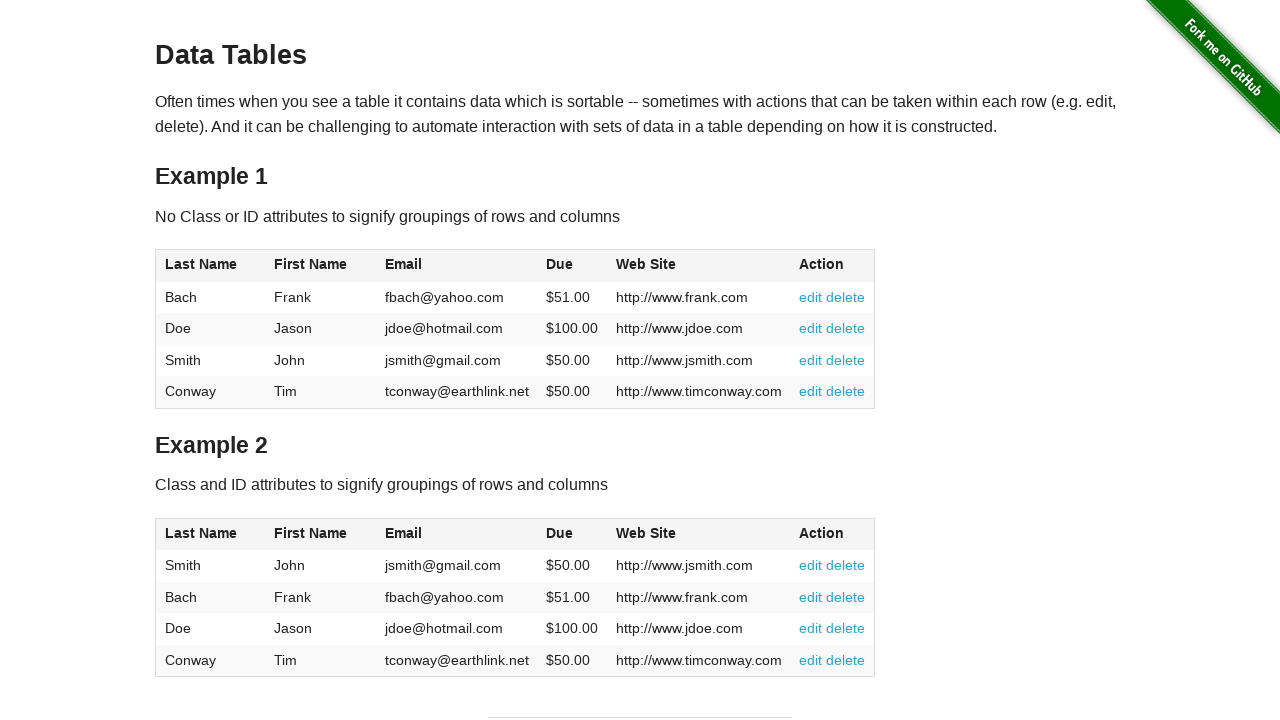

Email column data loaded and ready
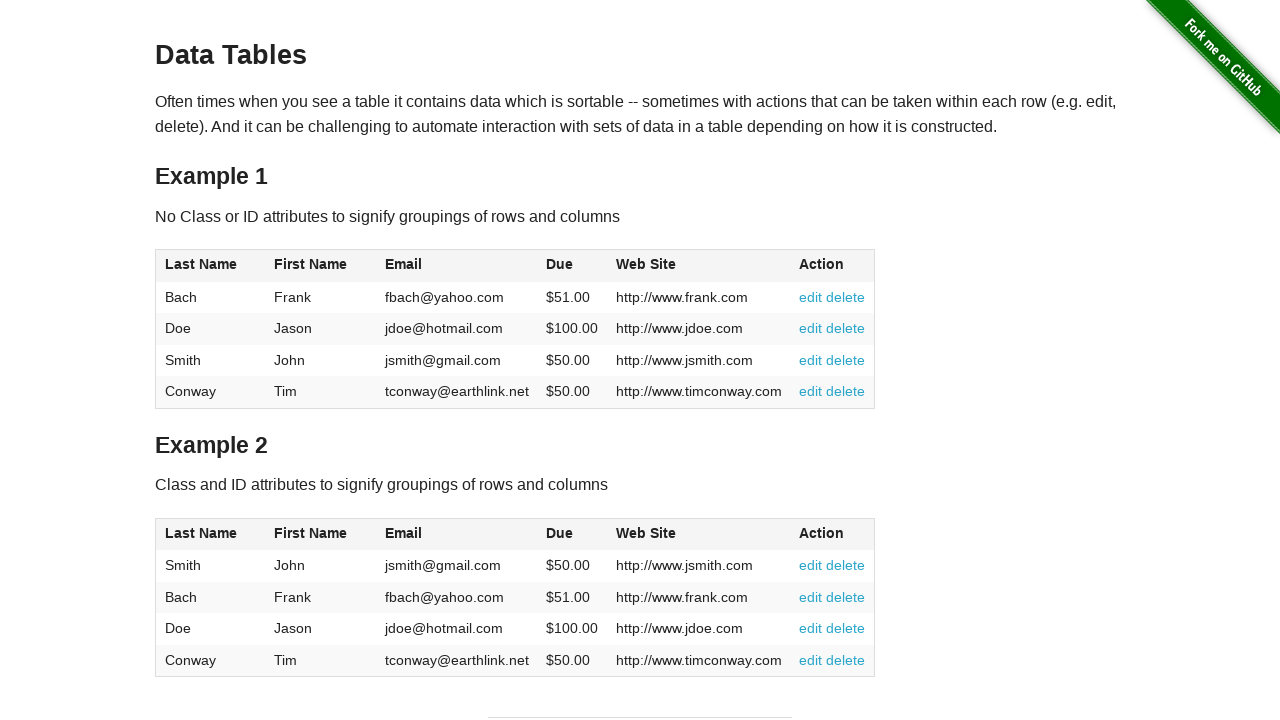

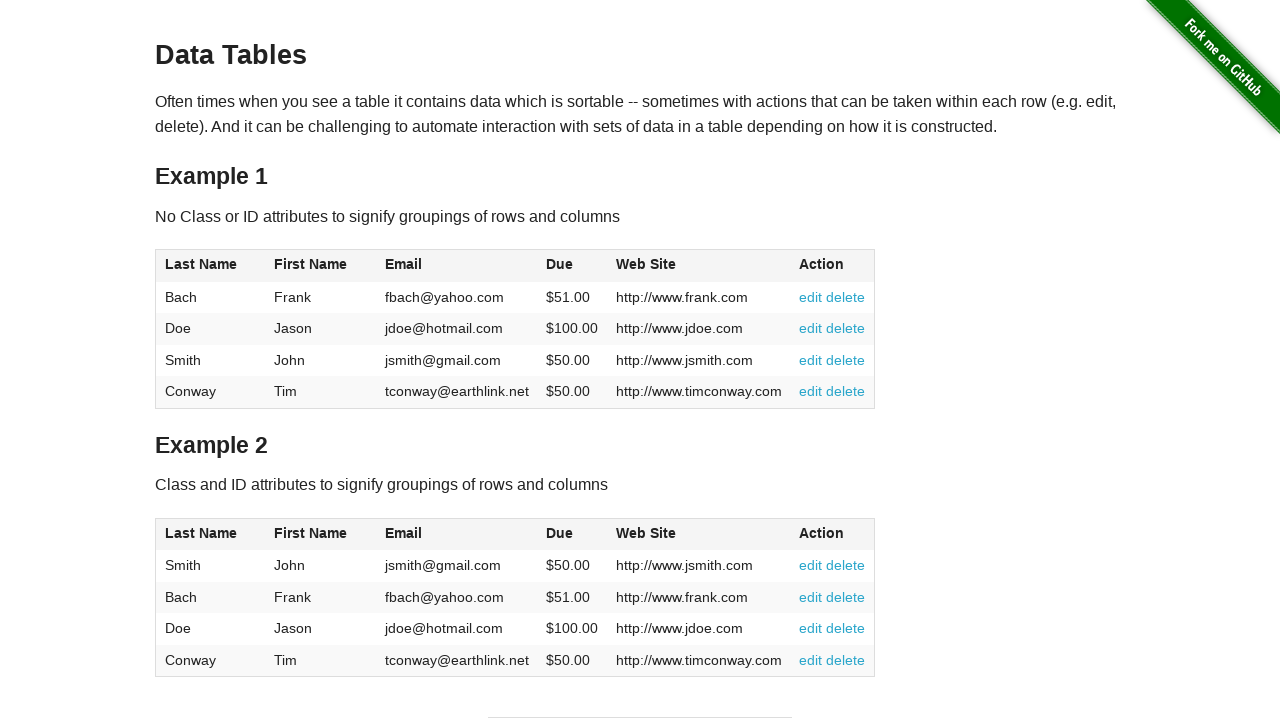